Tests checkbox functionality on a jQuery DataTables demo page by scrolling to the table and clicking checkboxes on alternating (odd-numbered) rows.

Starting URL: https://www.gyrocode.com/projects/jquery-datatables-checkboxes/

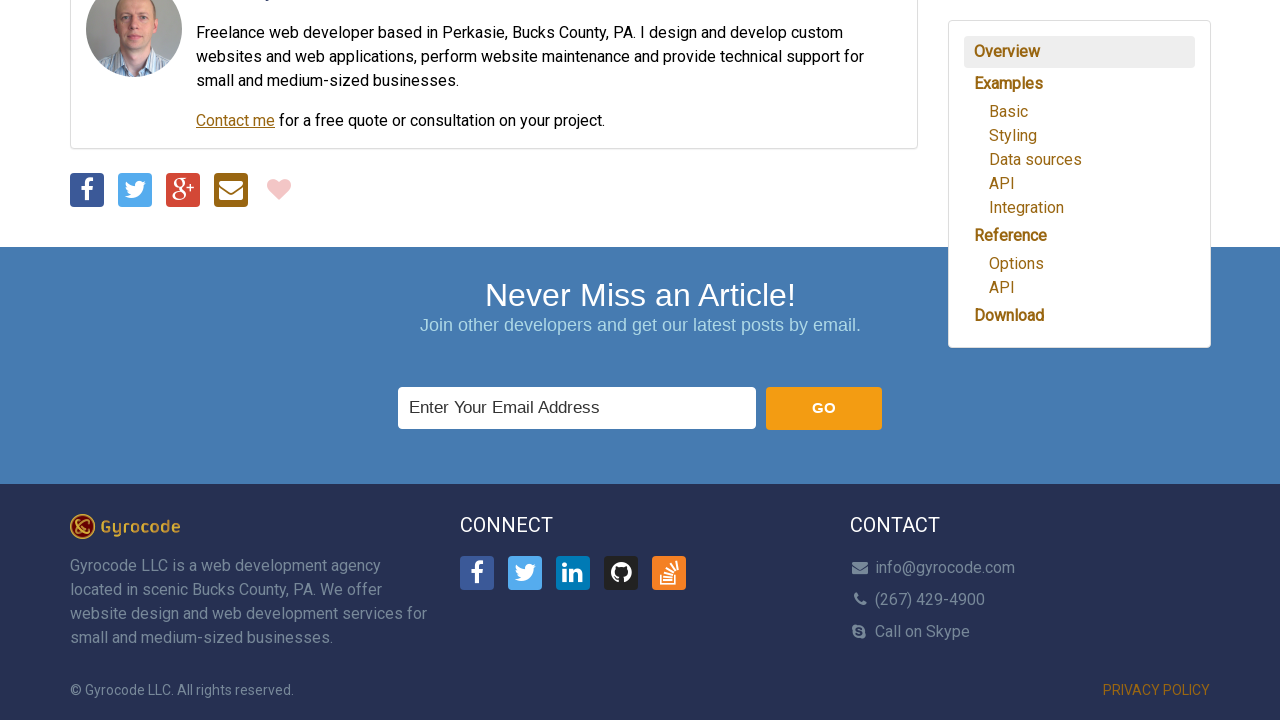

Scrolled down 1300 pixels to reveal the DataTables table
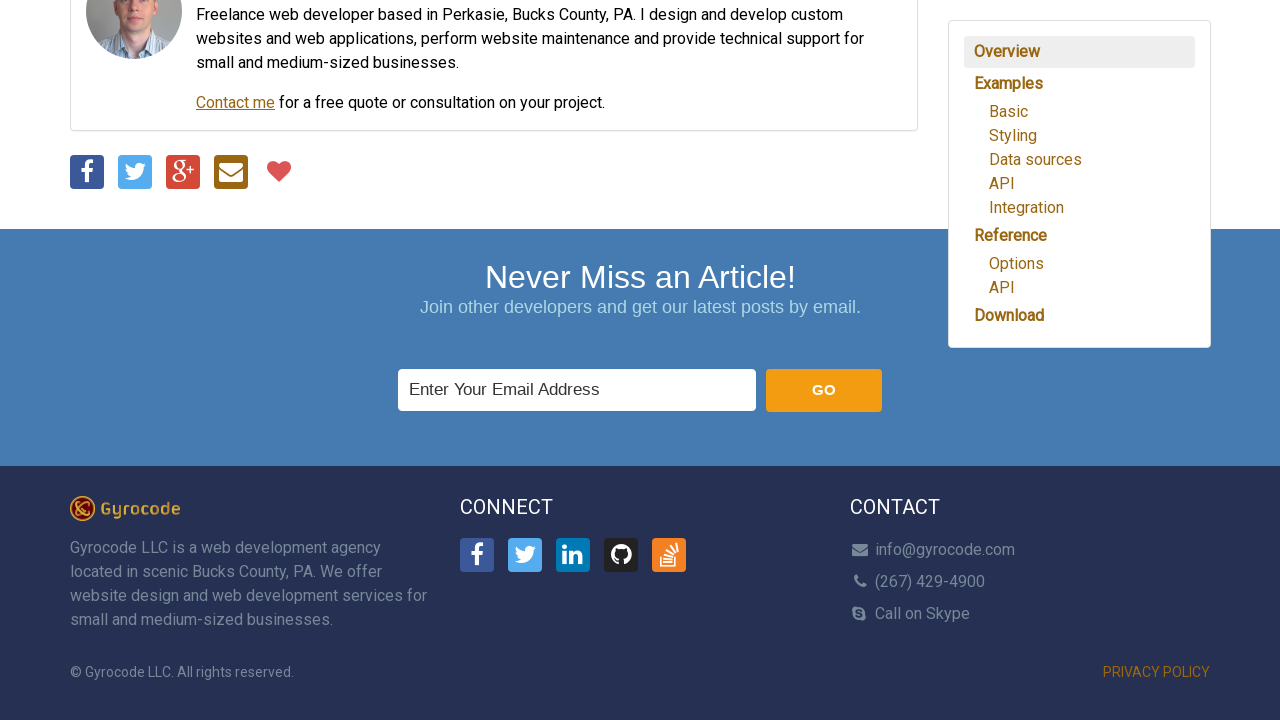

Table rows became visible and ready
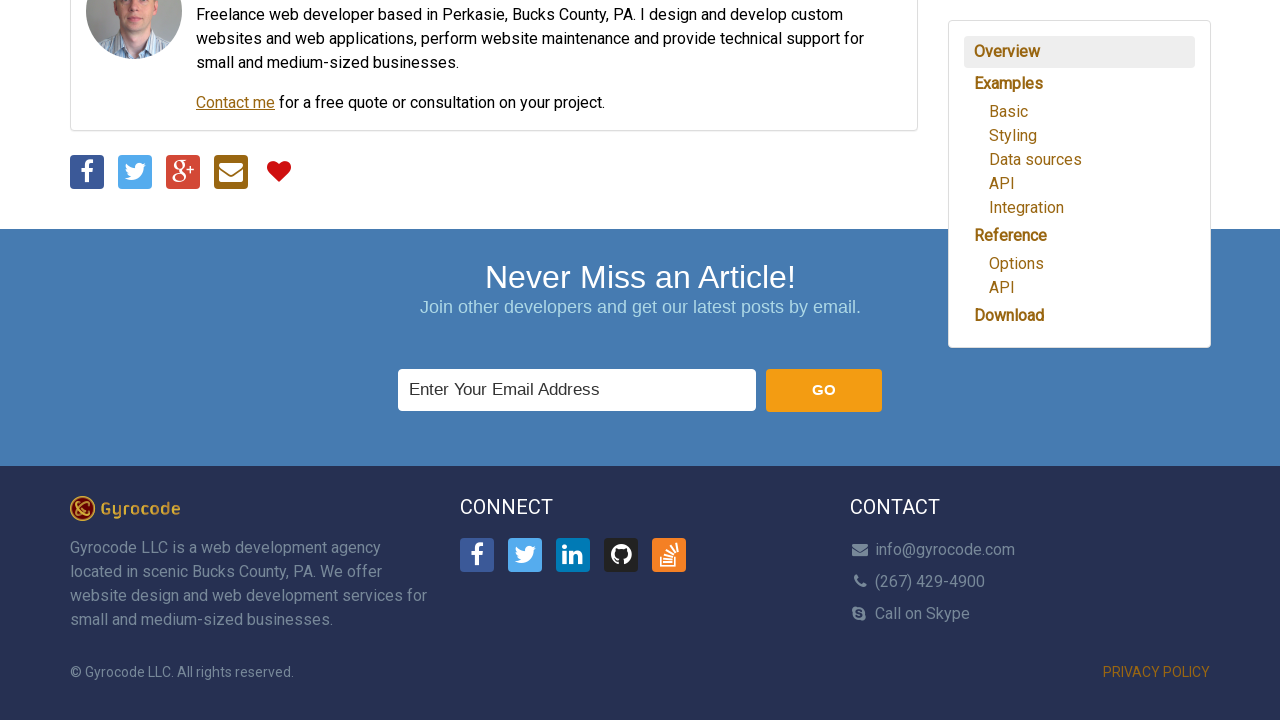

Located 10 rows in the table
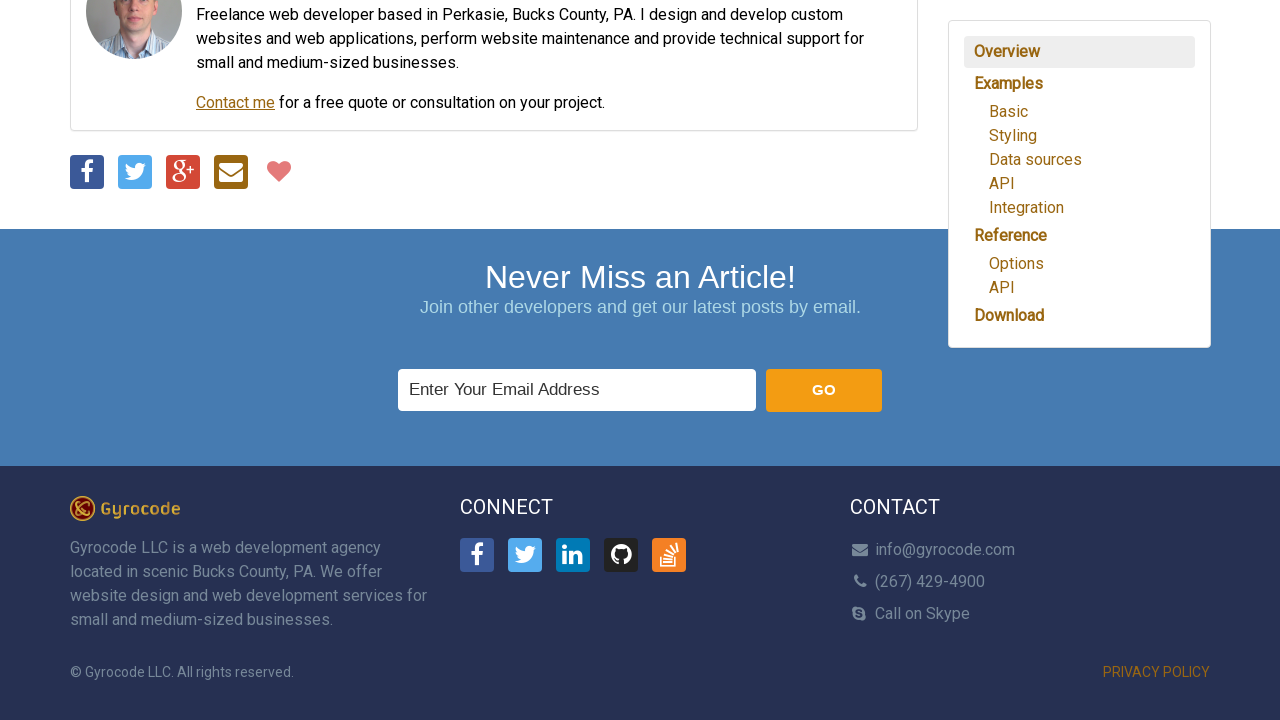

Clicked checkbox on row 1 (odd-numbered row) at (114, 360) on #example tbody tr:nth-child(1) td:first-child input
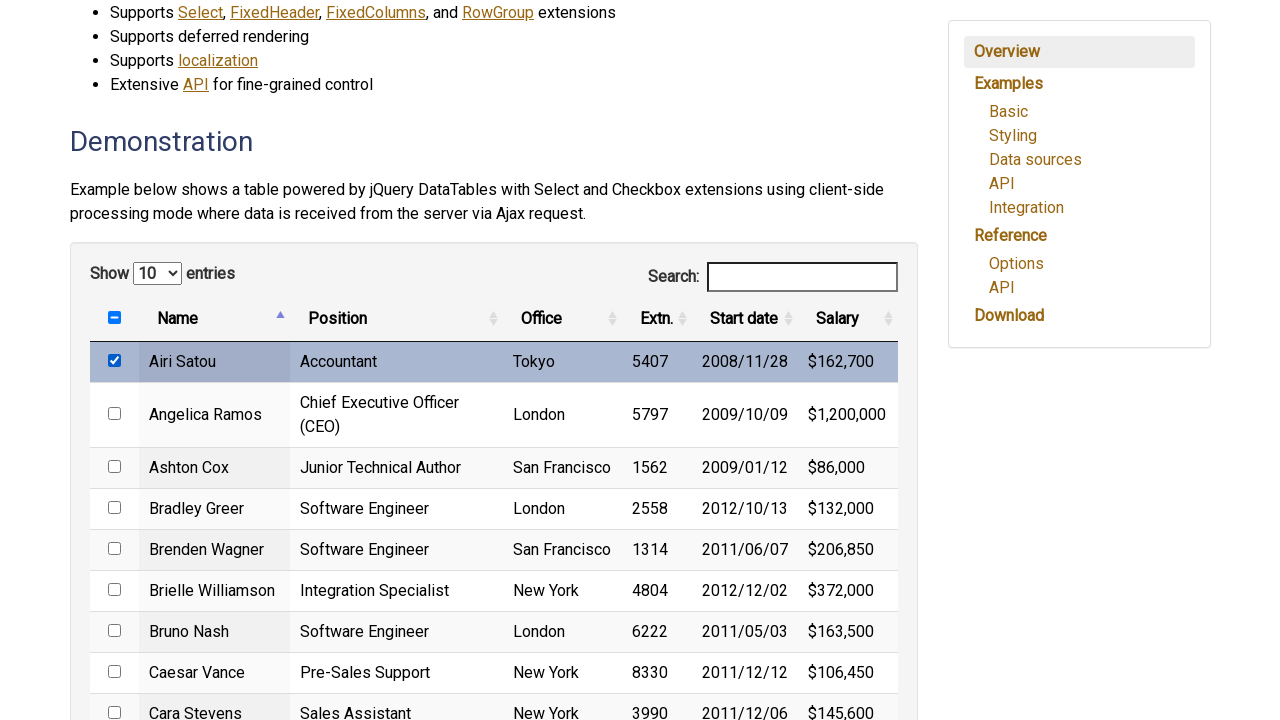

Clicked checkbox on row 3 (odd-numbered row) at (114, 466) on #example tbody tr:nth-child(3) td:first-child input
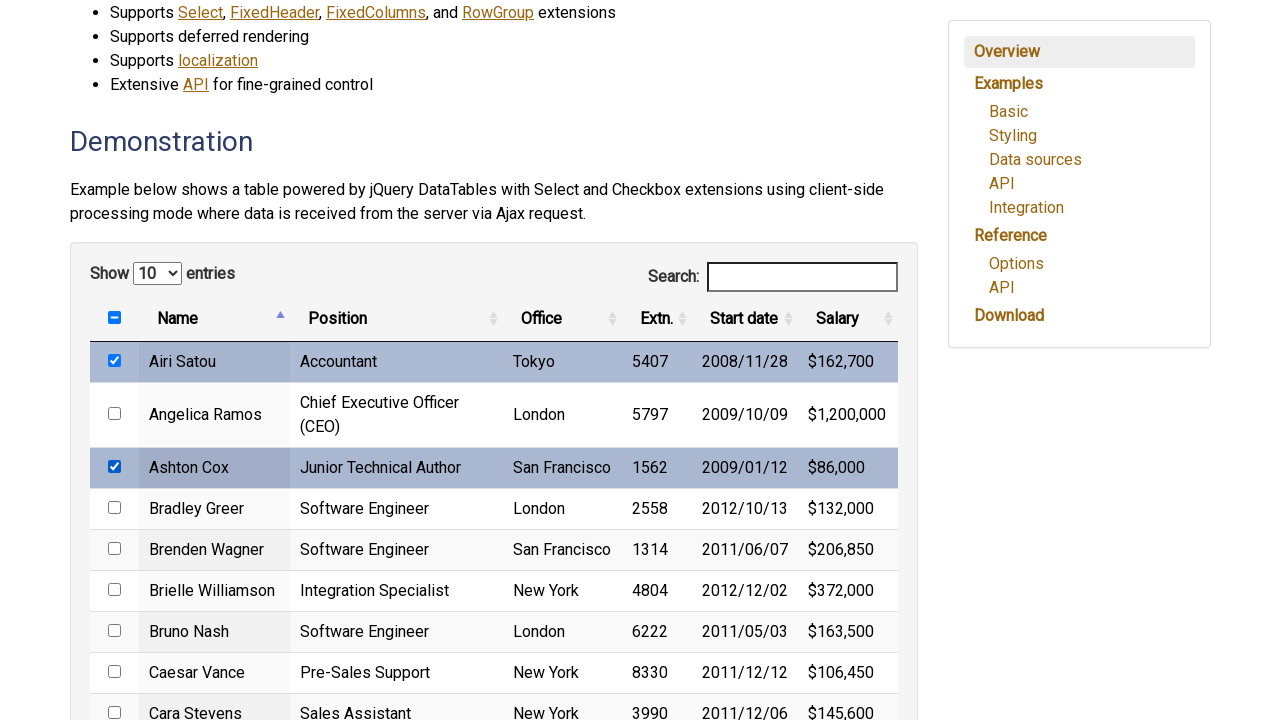

Clicked checkbox on row 5 (odd-numbered row) at (114, 548) on #example tbody tr:nth-child(5) td:first-child input
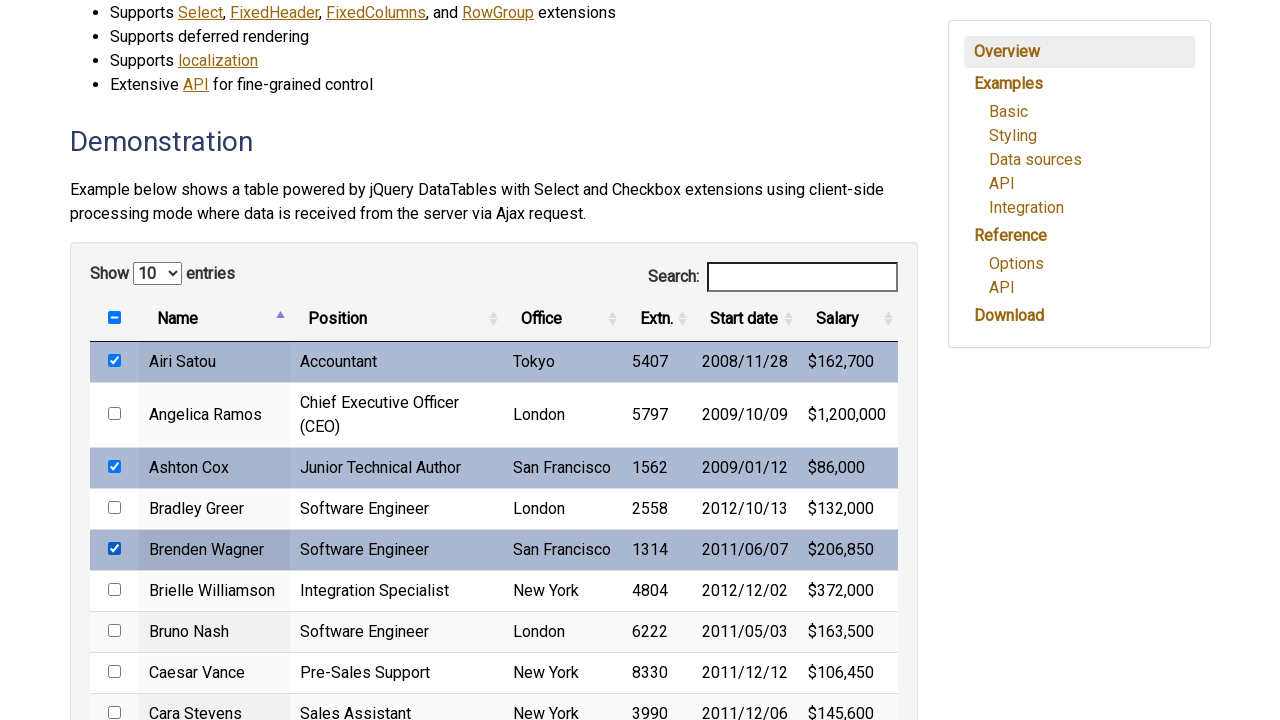

Clicked checkbox on row 7 (odd-numbered row) at (114, 630) on #example tbody tr:nth-child(7) td:first-child input
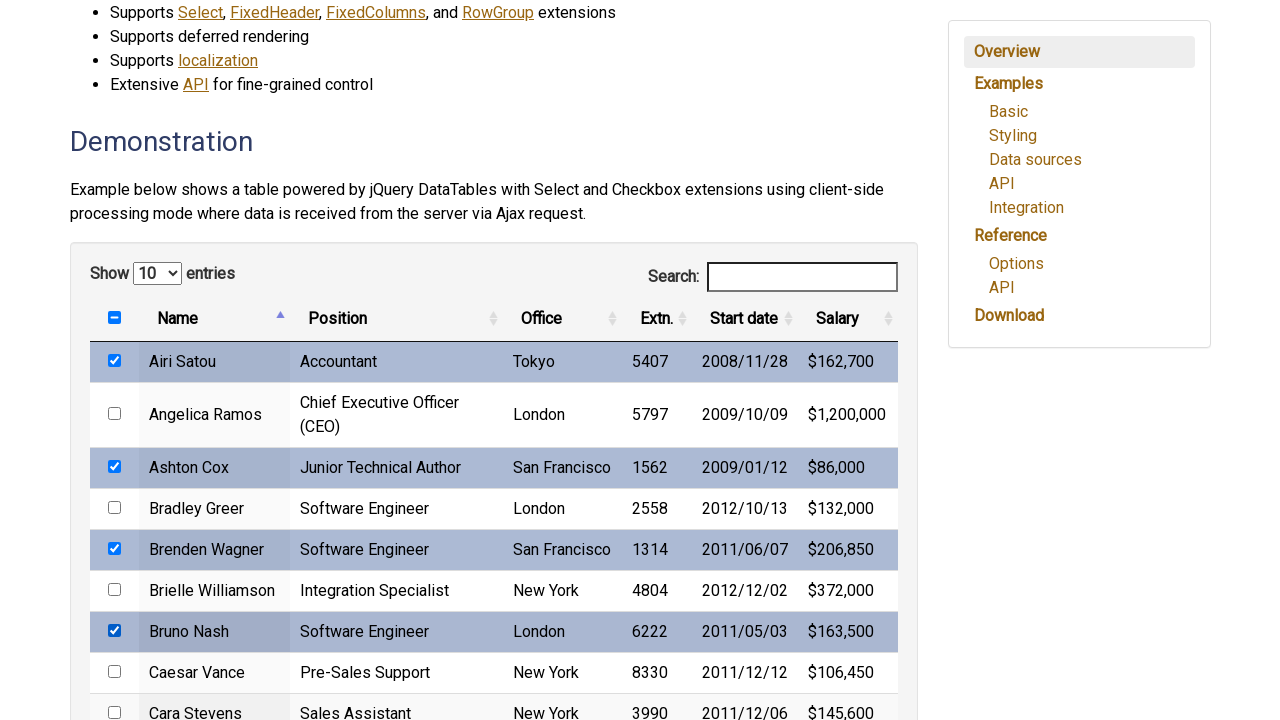

Clicked checkbox on row 9 (odd-numbered row) at (114, 712) on #example tbody tr:nth-child(9) td:first-child input
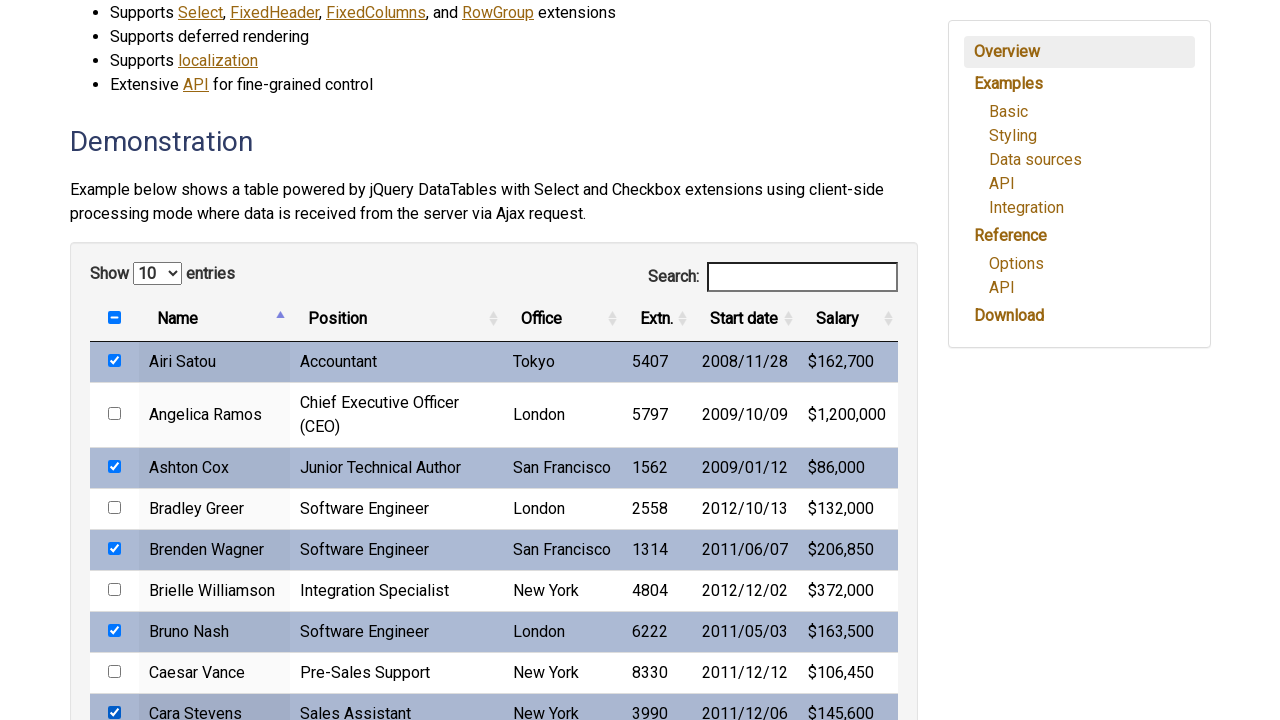

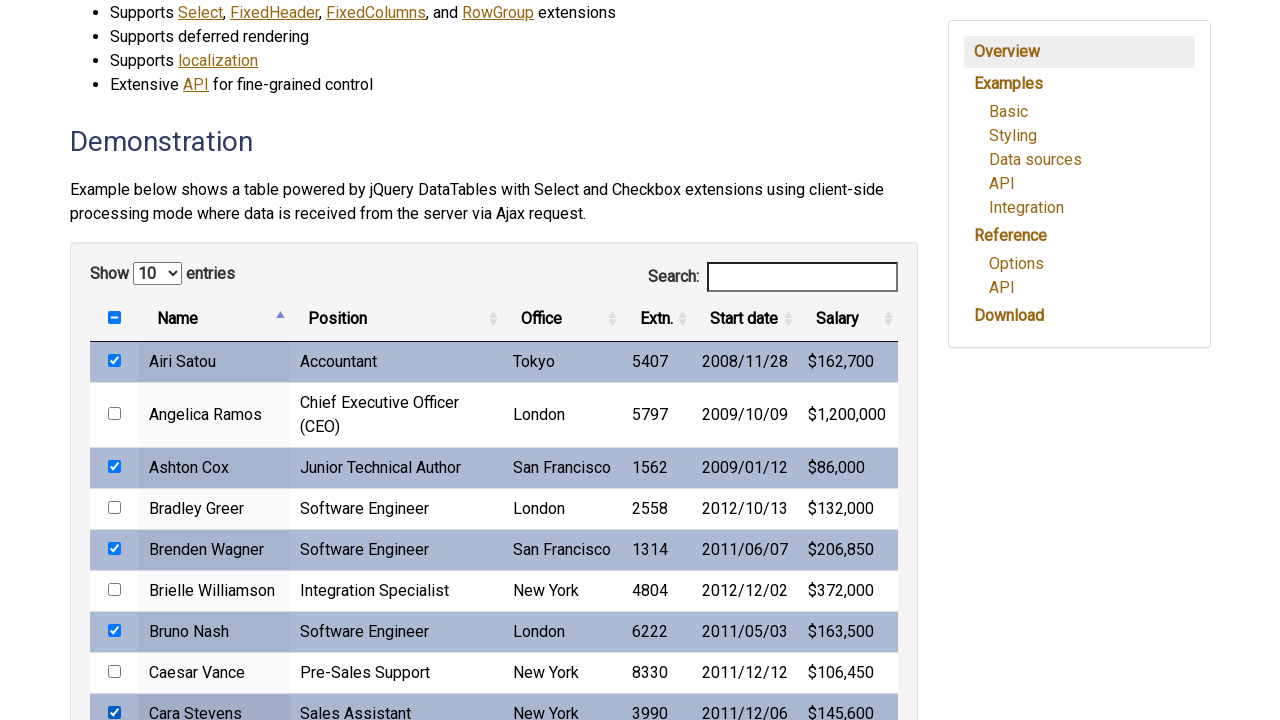